Tests that clicking the "Due" column header in table 2 (with helpful CSS class markup) sorts the dues values in ascending order

Starting URL: http://the-internet.herokuapp.com/tables

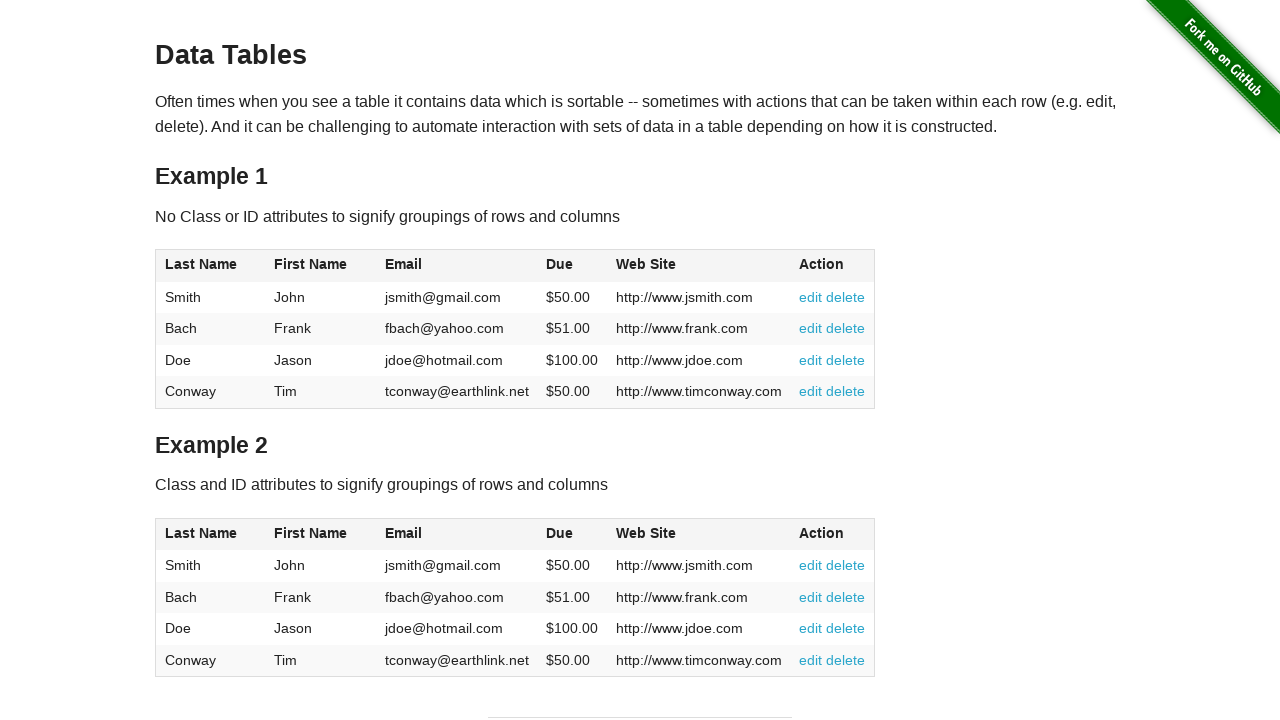

Clicked the 'Due' column header in table 2 to sort dues in ascending order at (560, 533) on #table2 thead .dues
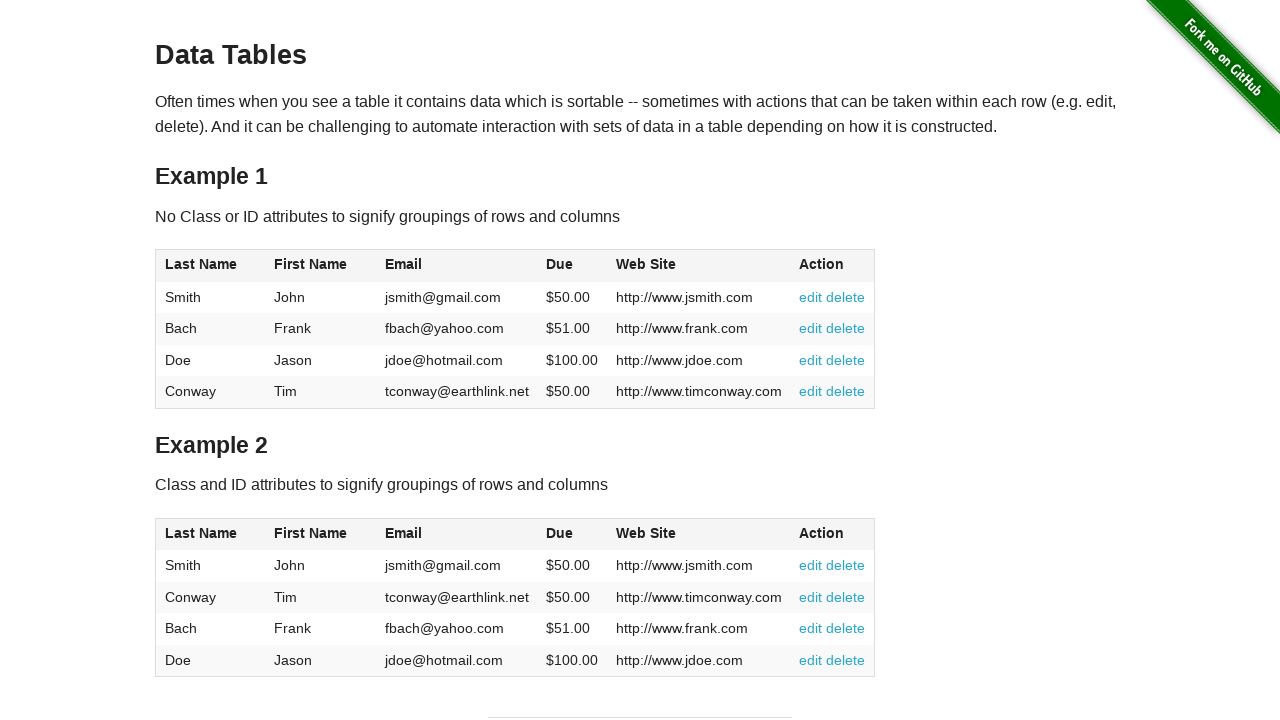

Verified that the dues column in table 2 is visible after sorting
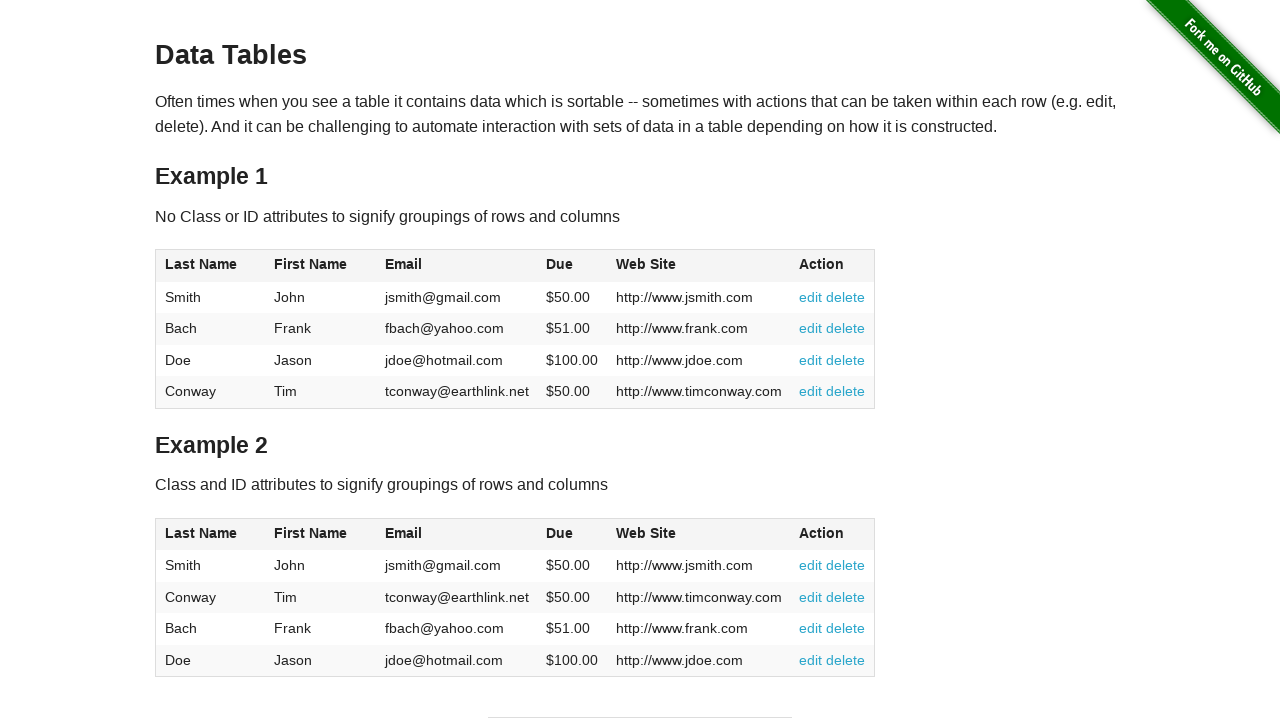

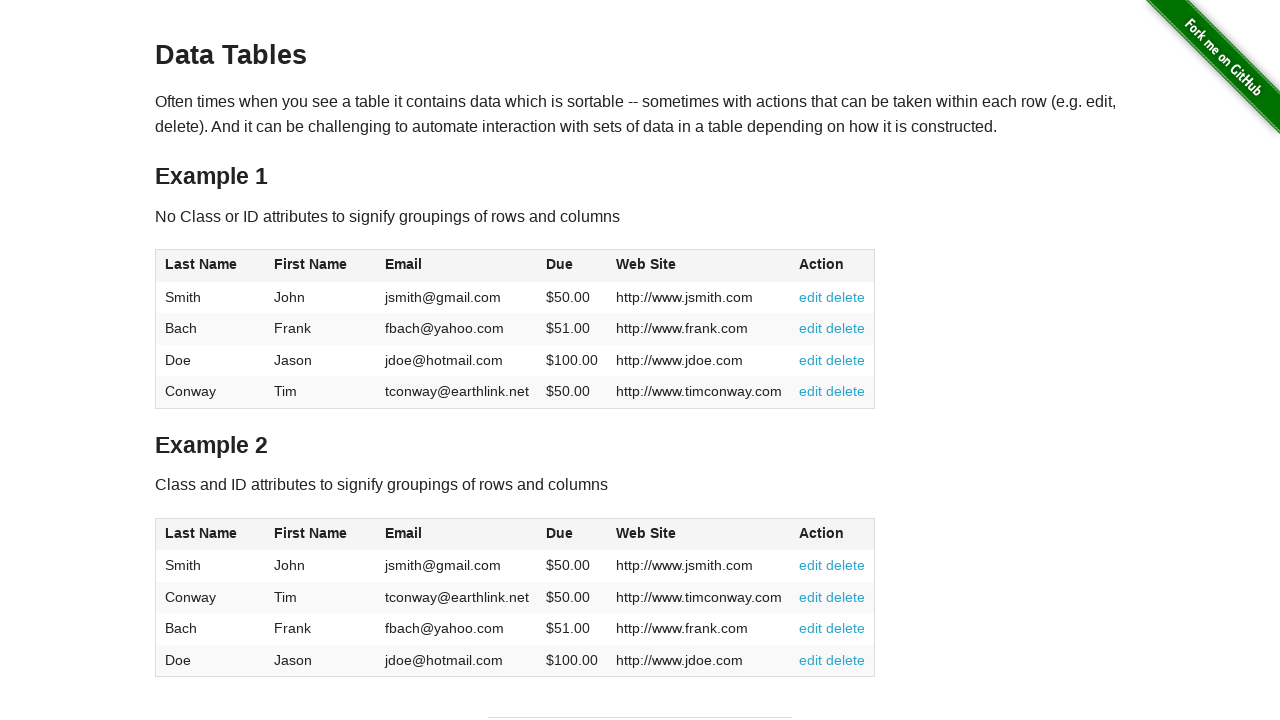